Tests that entered text is trimmed when editing a todo item

Starting URL: https://demo.playwright.dev/todomvc

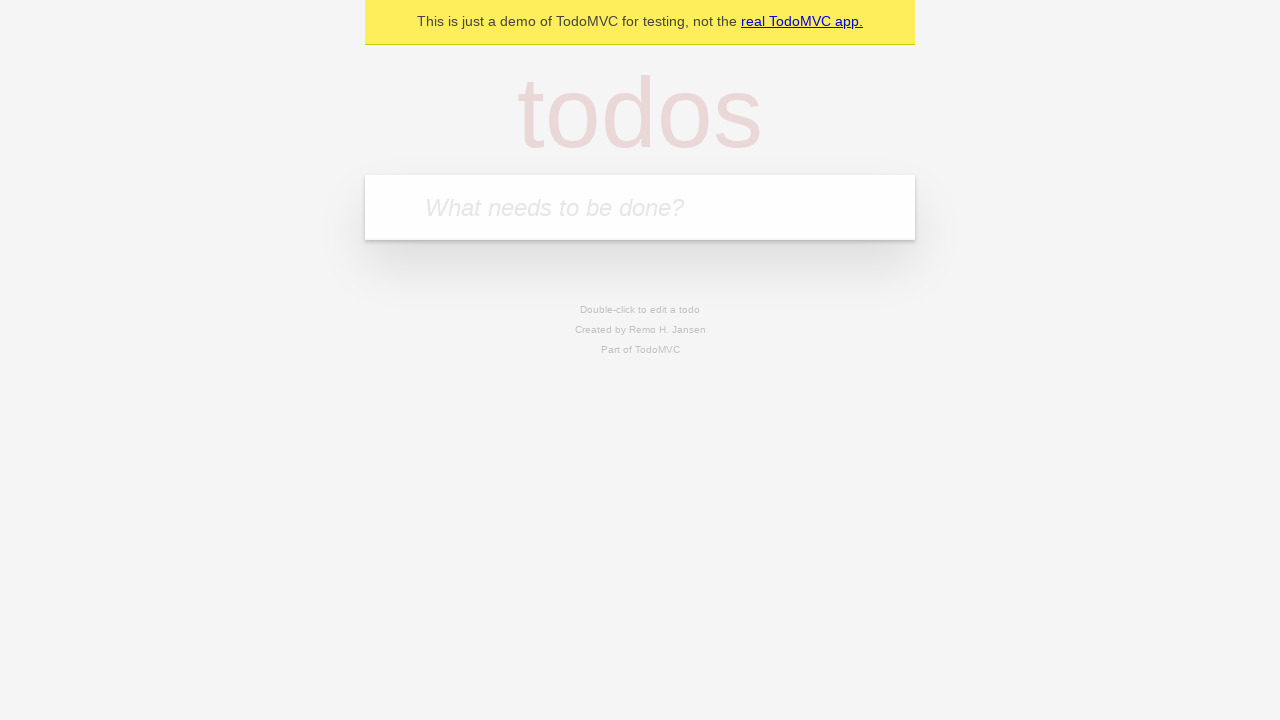

Filled todo input with 'buy some cheese' on internal:attr=[placeholder="What needs to be done?"i]
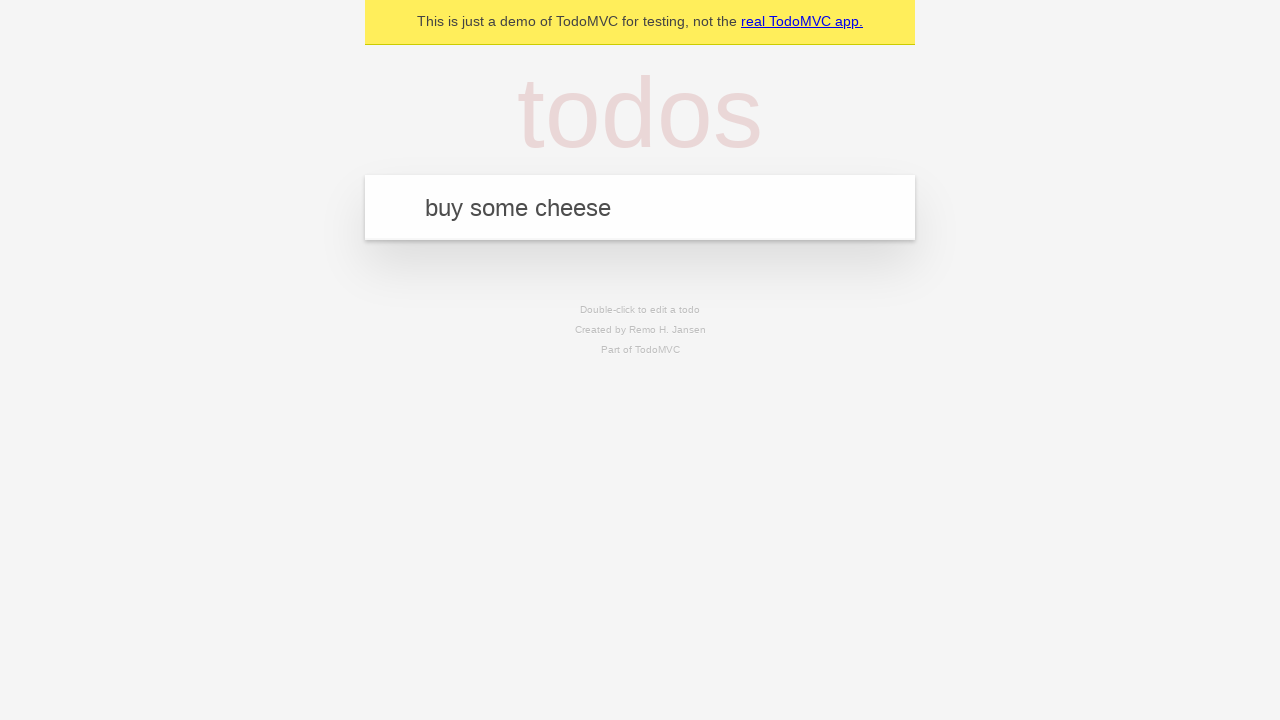

Pressed Enter to add first todo item on internal:attr=[placeholder="What needs to be done?"i]
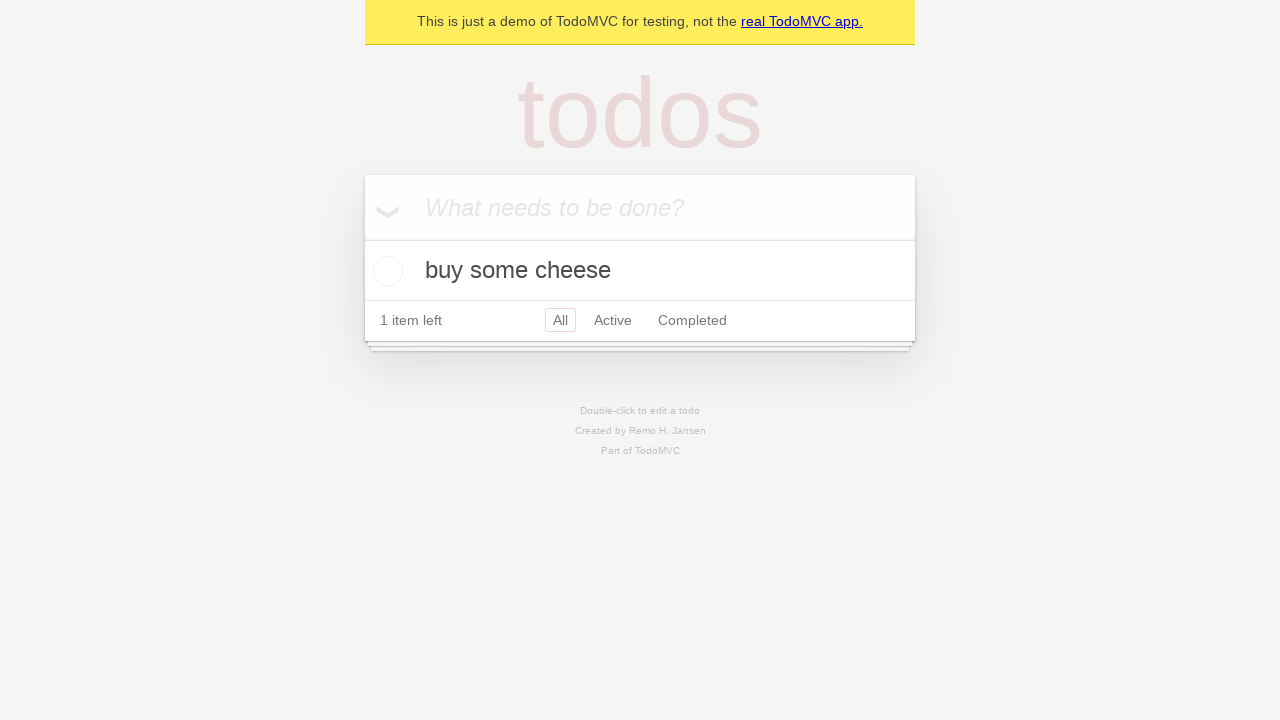

Filled todo input with 'feed the cat' on internal:attr=[placeholder="What needs to be done?"i]
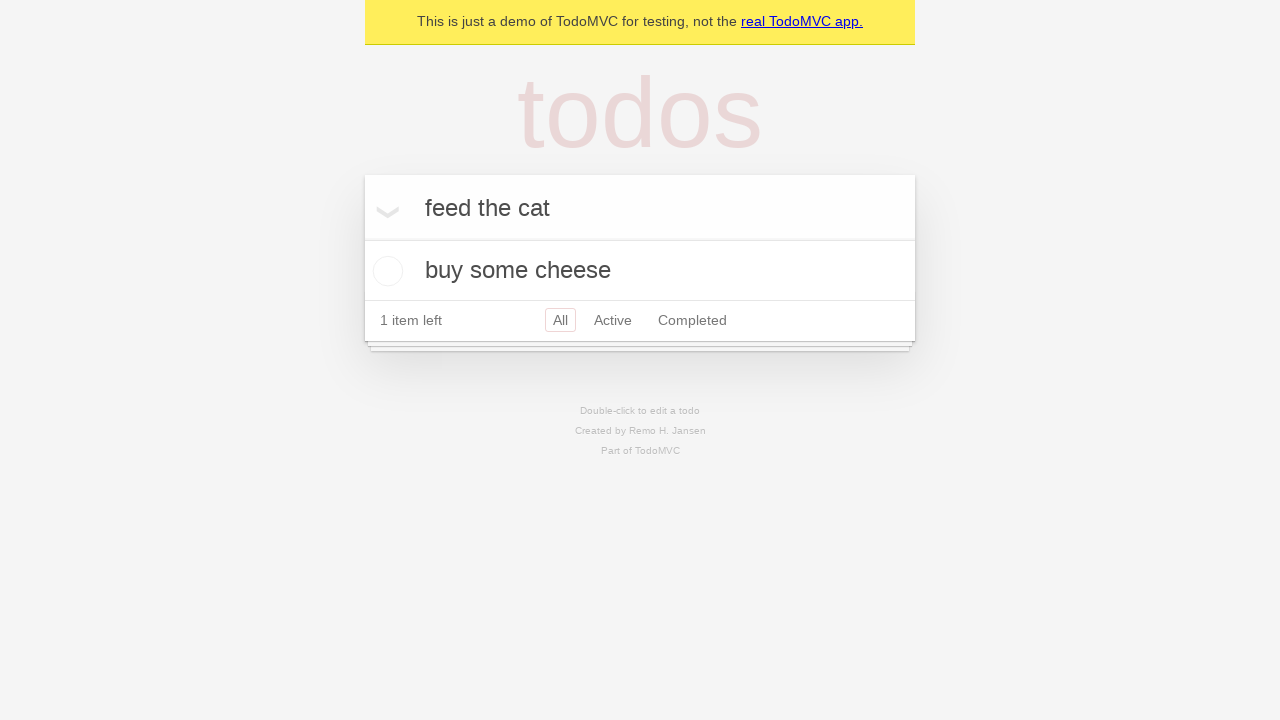

Pressed Enter to add second todo item on internal:attr=[placeholder="What needs to be done?"i]
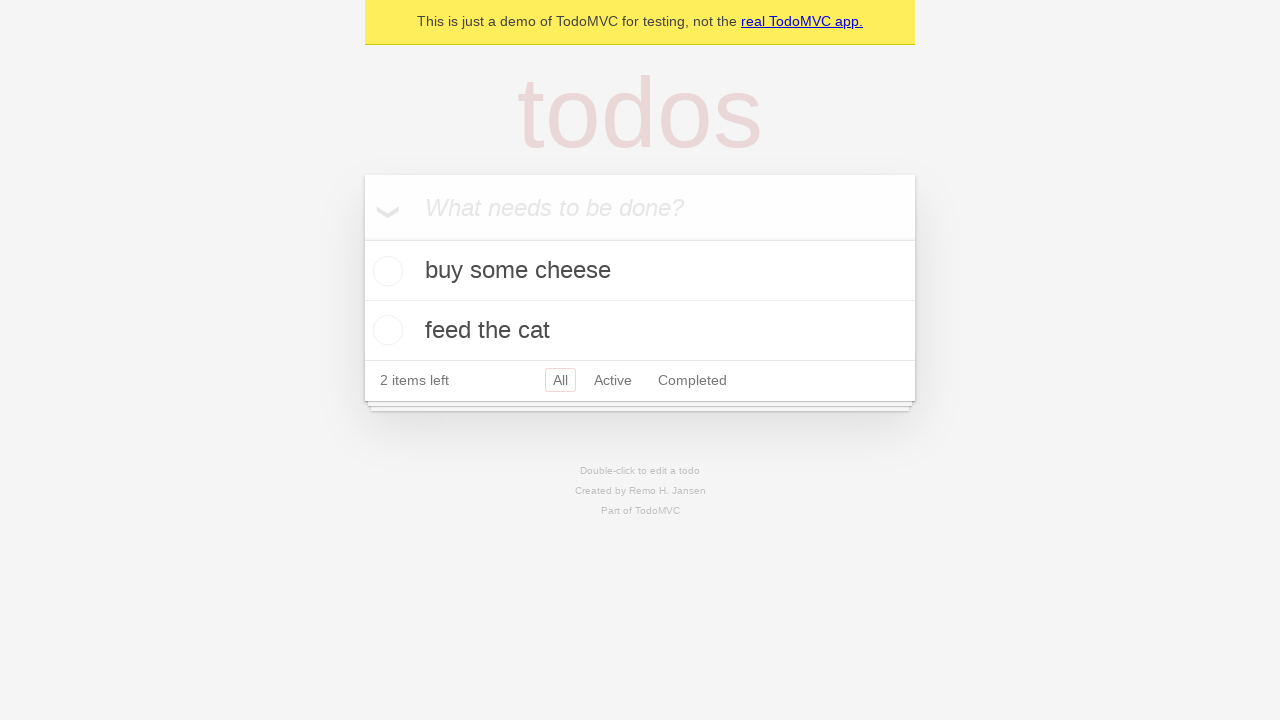

Filled todo input with 'book a doctors appointment' on internal:attr=[placeholder="What needs to be done?"i]
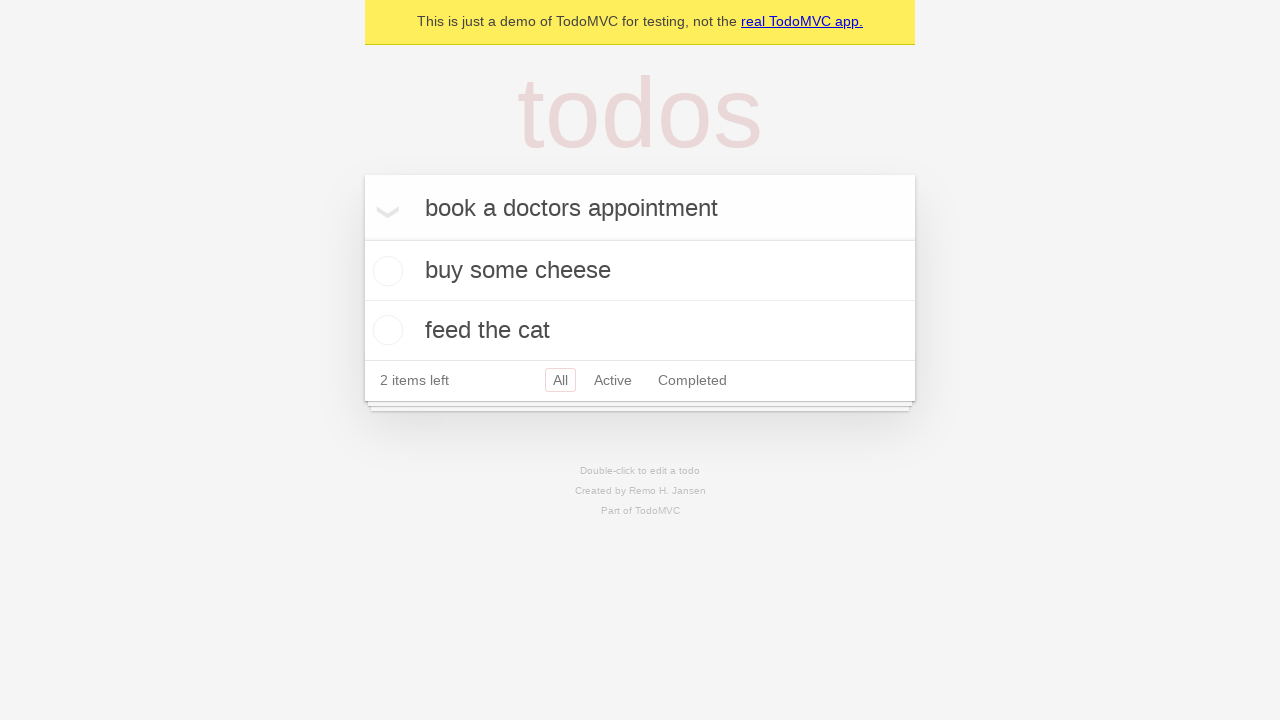

Pressed Enter to add third todo item on internal:attr=[placeholder="What needs to be done?"i]
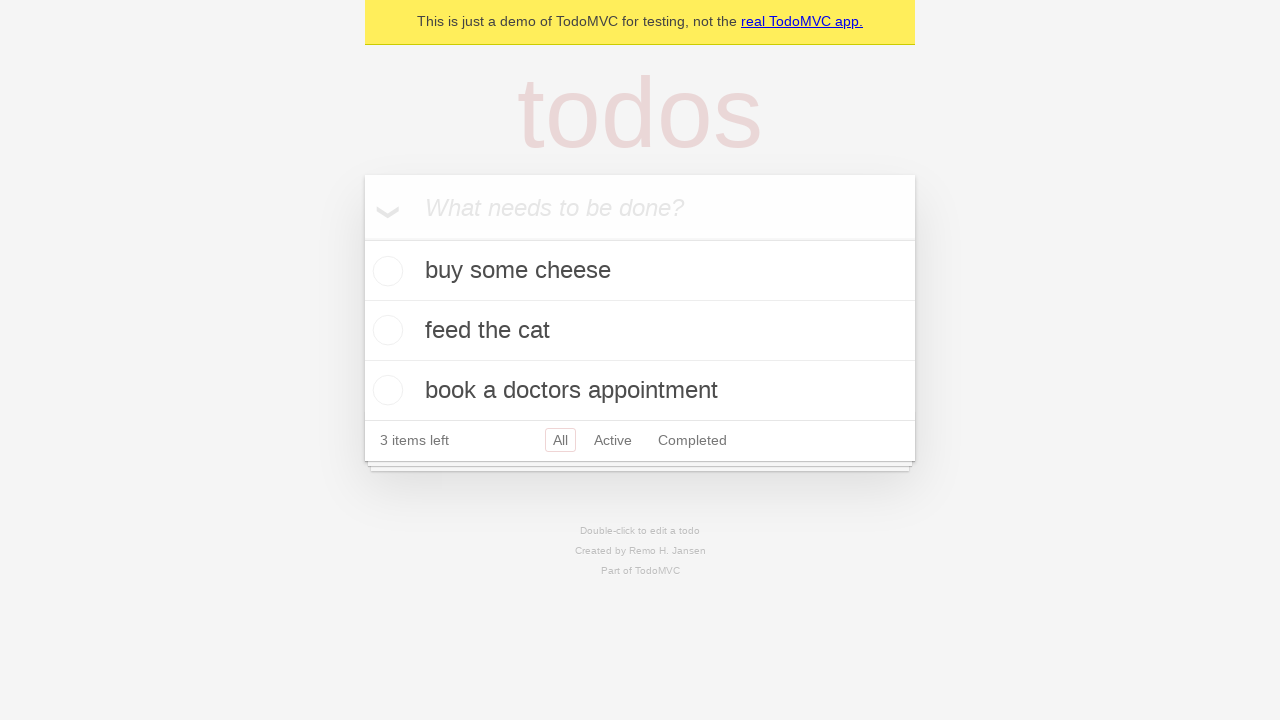

Double-clicked second todo item to enter edit mode at (640, 331) on internal:testid=[data-testid="todo-item"s] >> nth=1
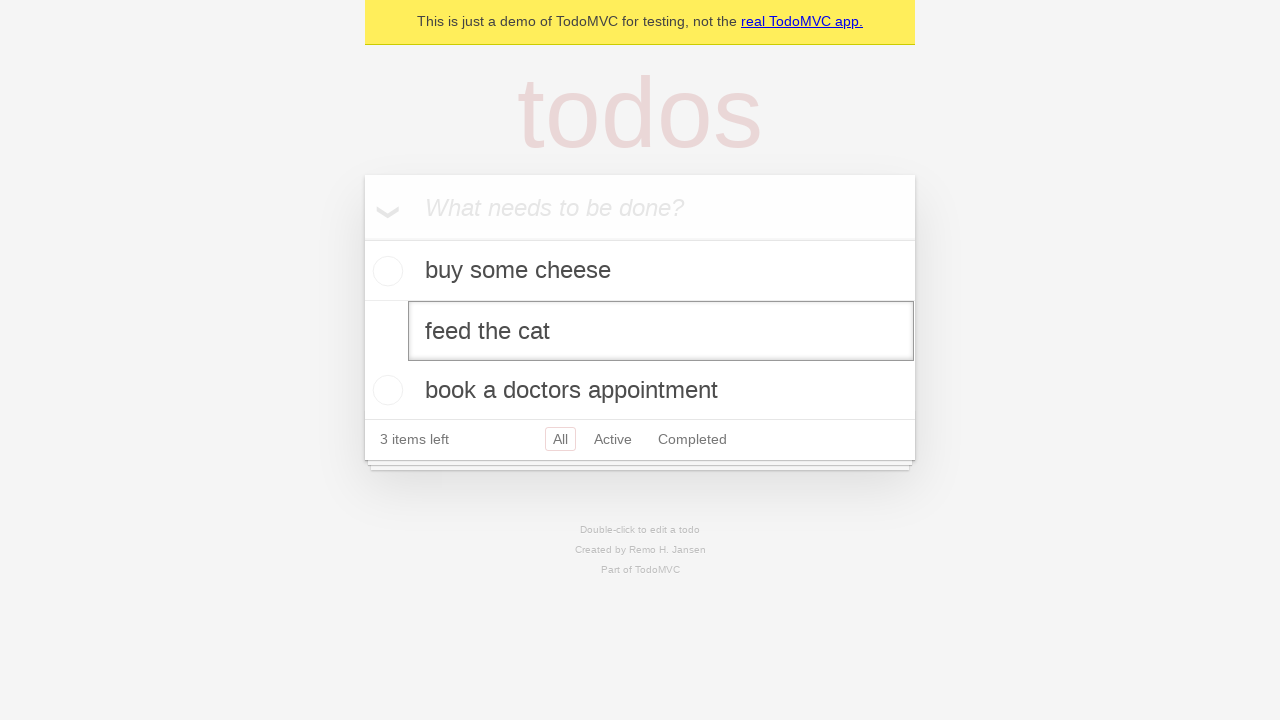

Filled edit field with text containing leading and trailing spaces on internal:testid=[data-testid="todo-item"s] >> nth=1 >> internal:role=textbox[nam
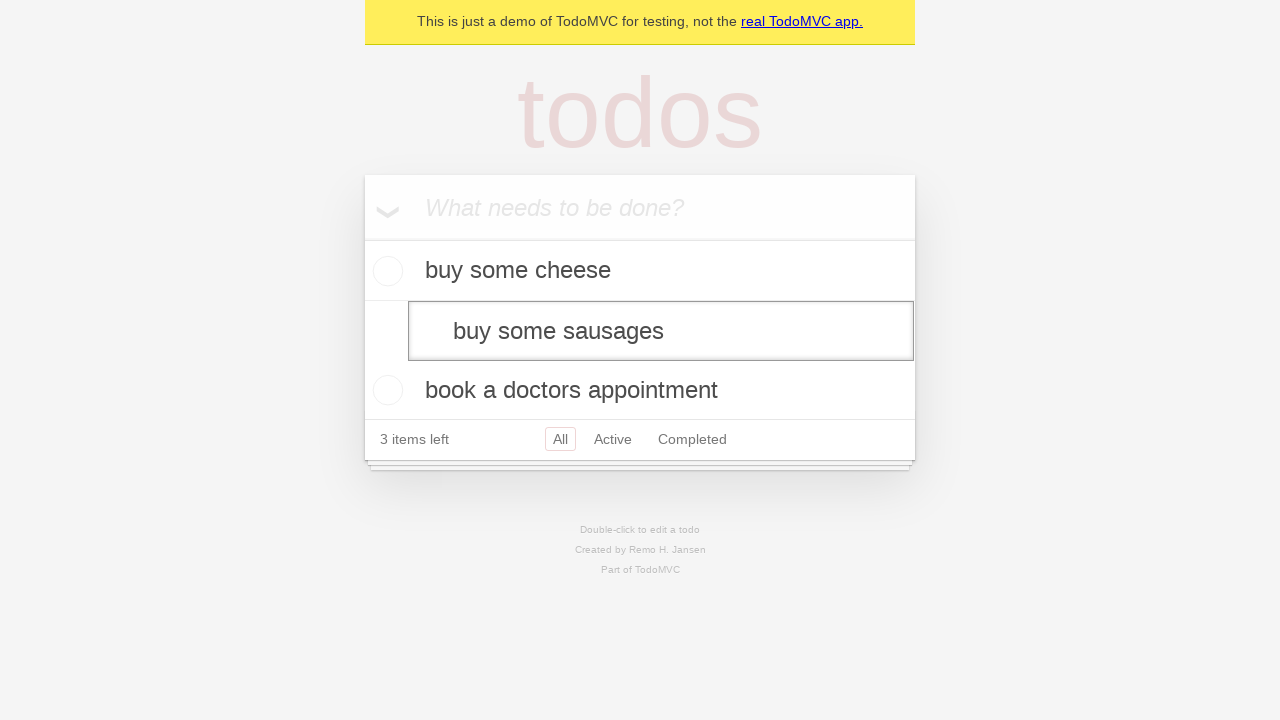

Pressed Enter to confirm edit and verify text is trimmed on internal:testid=[data-testid="todo-item"s] >> nth=1 >> internal:role=textbox[nam
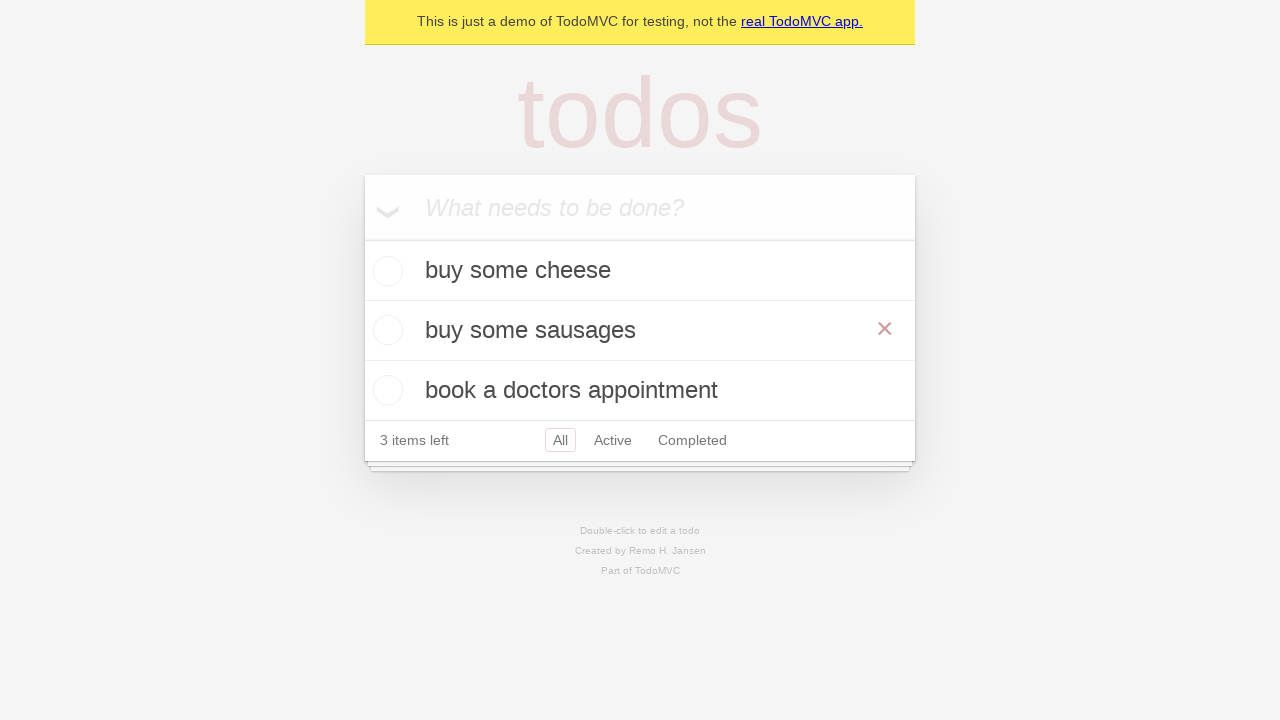

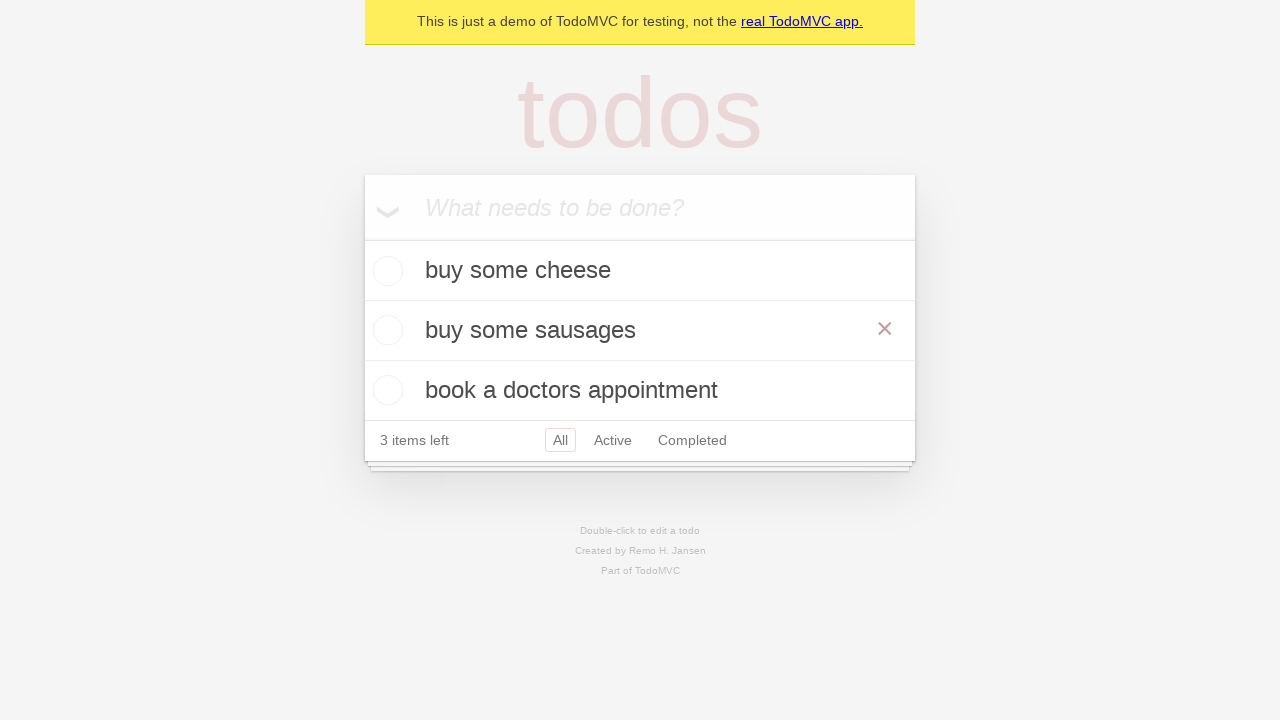